Tests double-click functionality on a button element on the DemoQA buttons page

Starting URL: https://demoqa.com/buttons

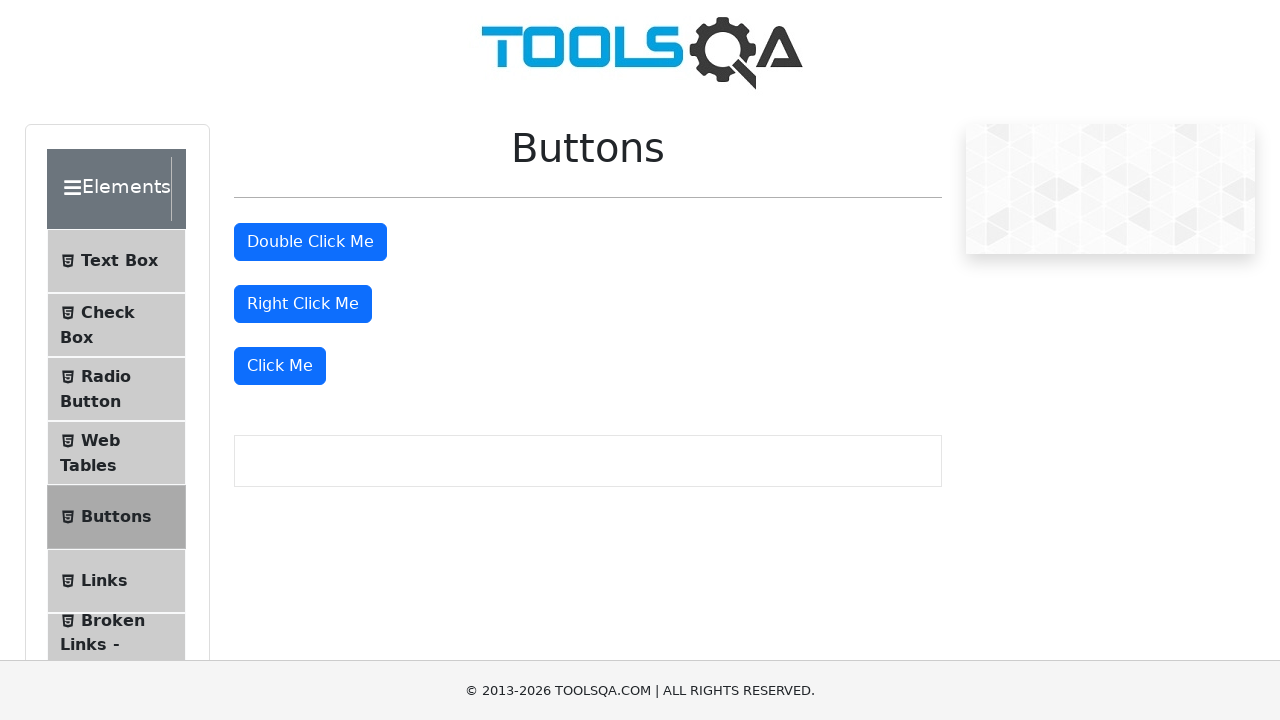

Navigated to DemoQA buttons page
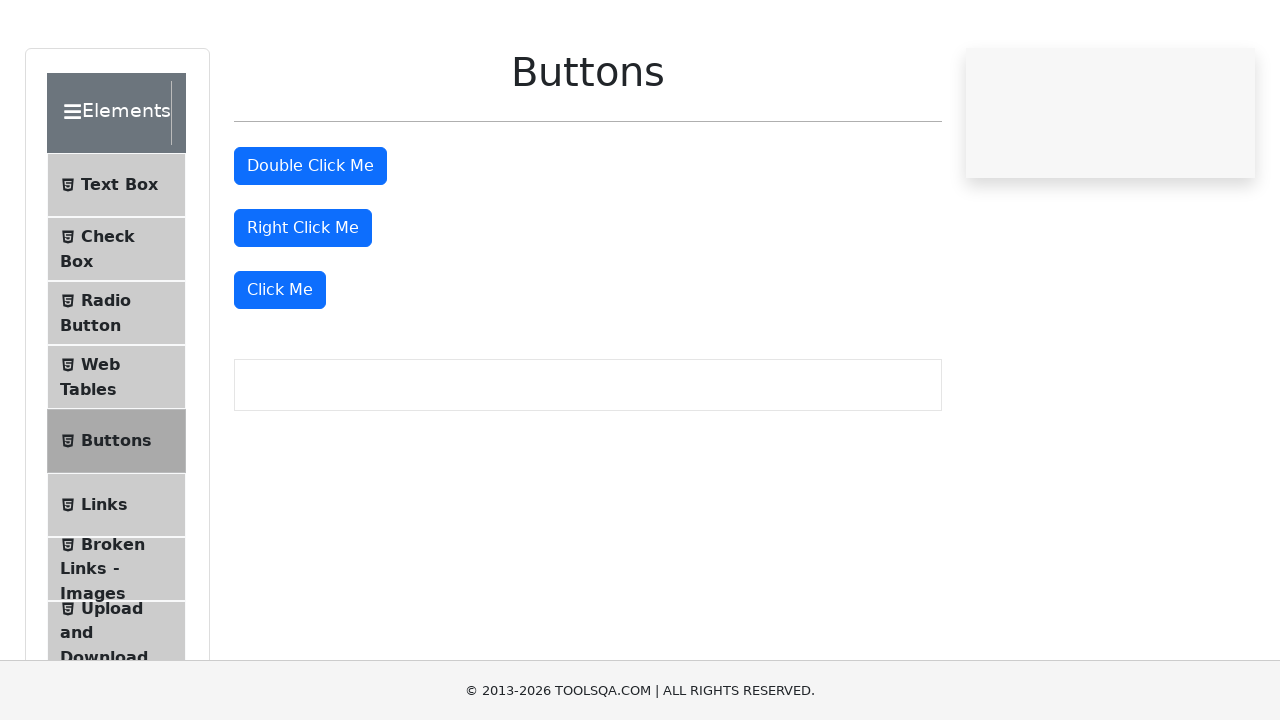

Located the 'Double Click Me' button
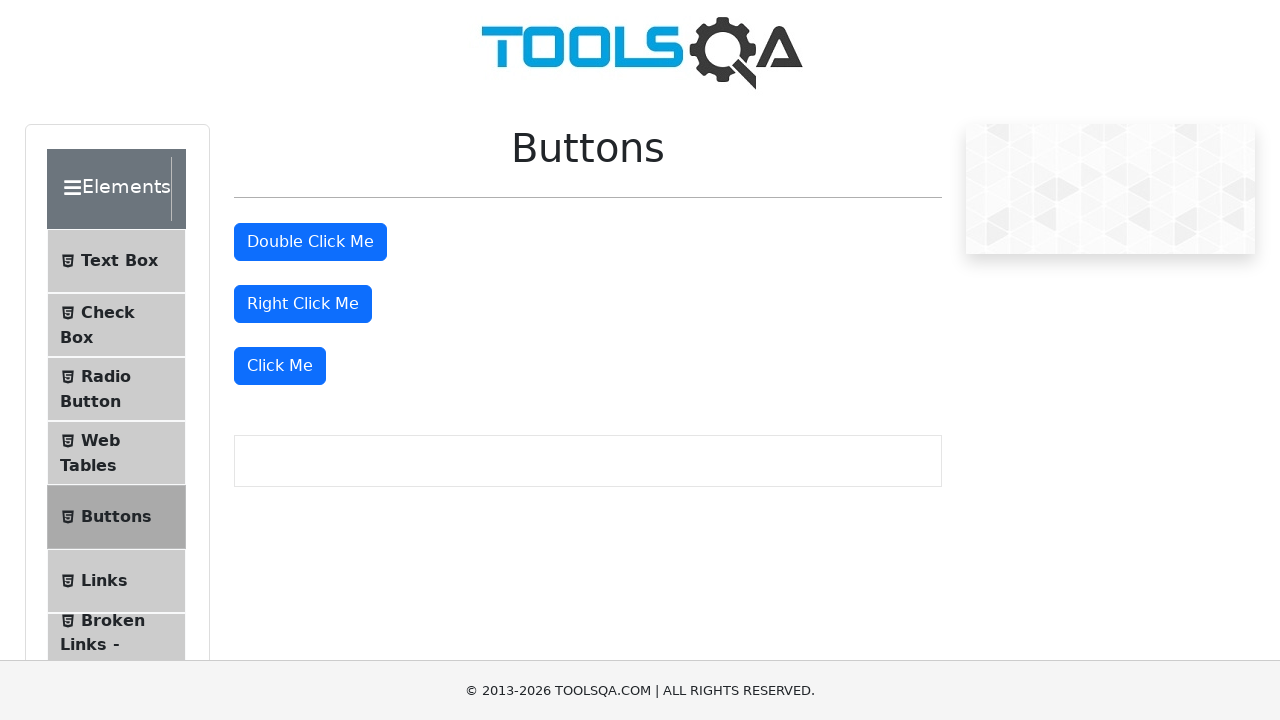

Double-clicked the 'Double Click Me' button at (310, 242) on xpath=//button[text()='Double Click Me']
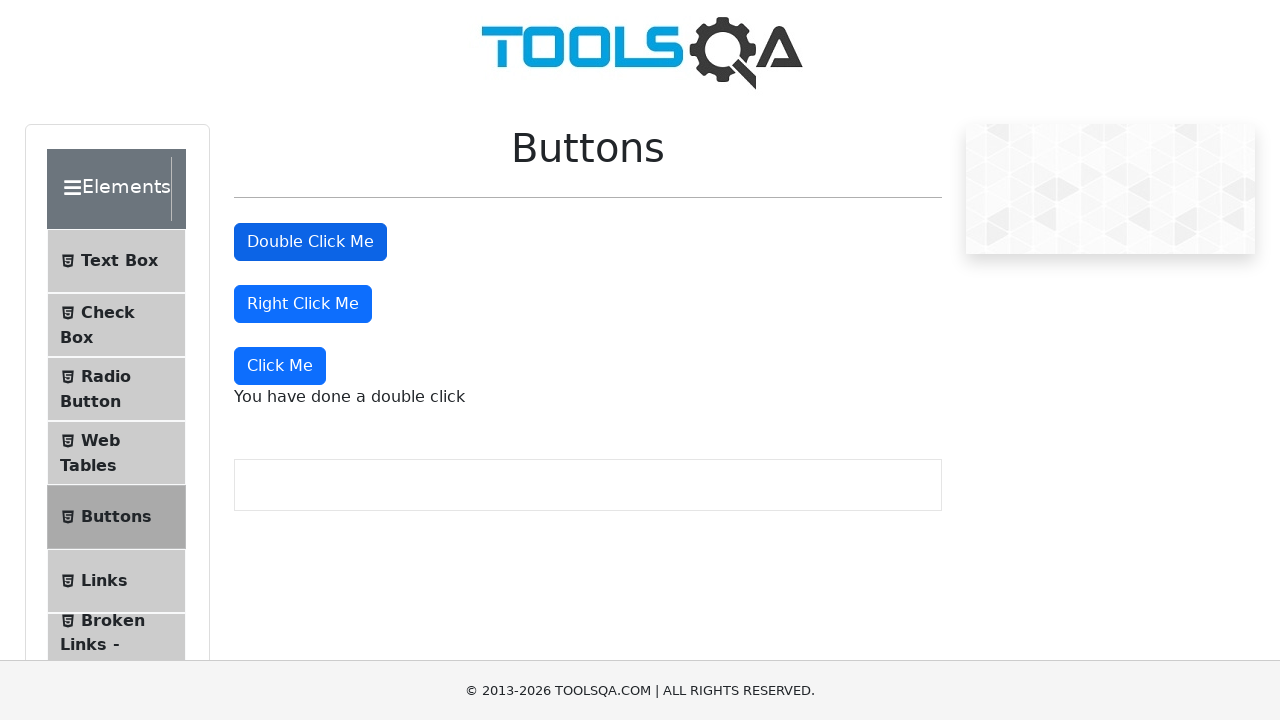

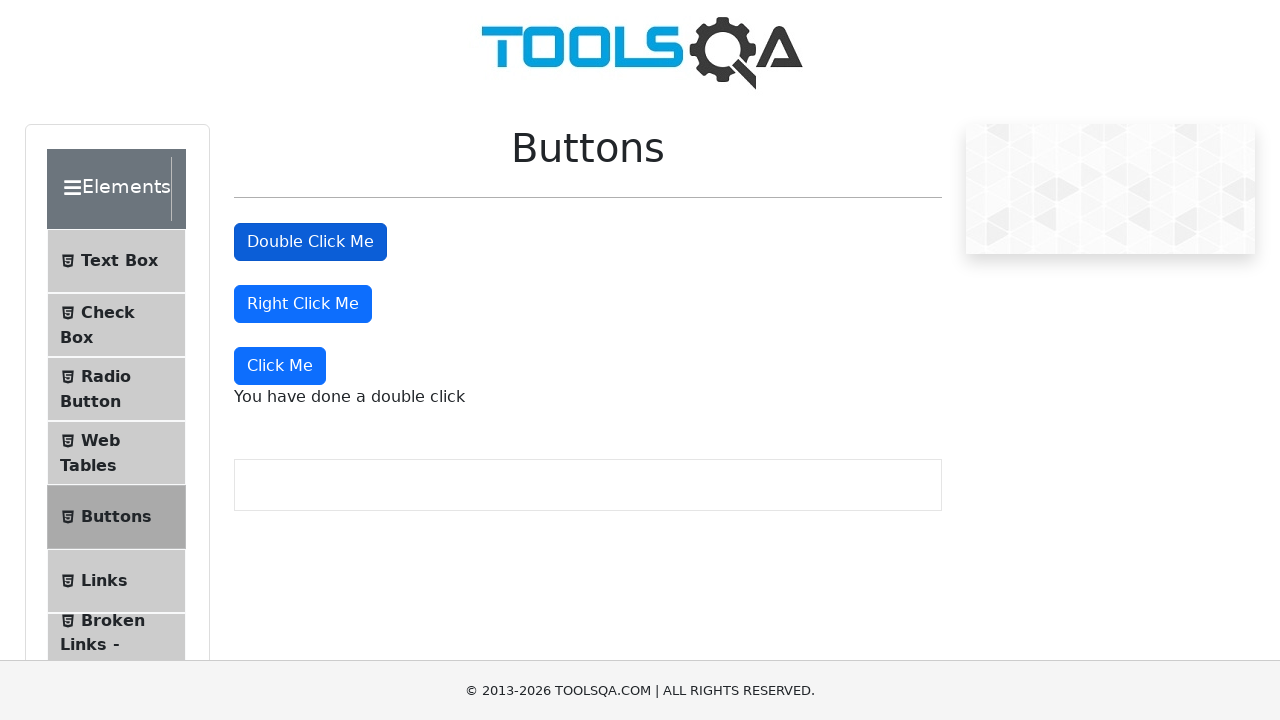